Verifies that the login text is displayed on the page

Starting URL: https://opensource-demo.orangehrmlive.com/web/index.php/auth/login

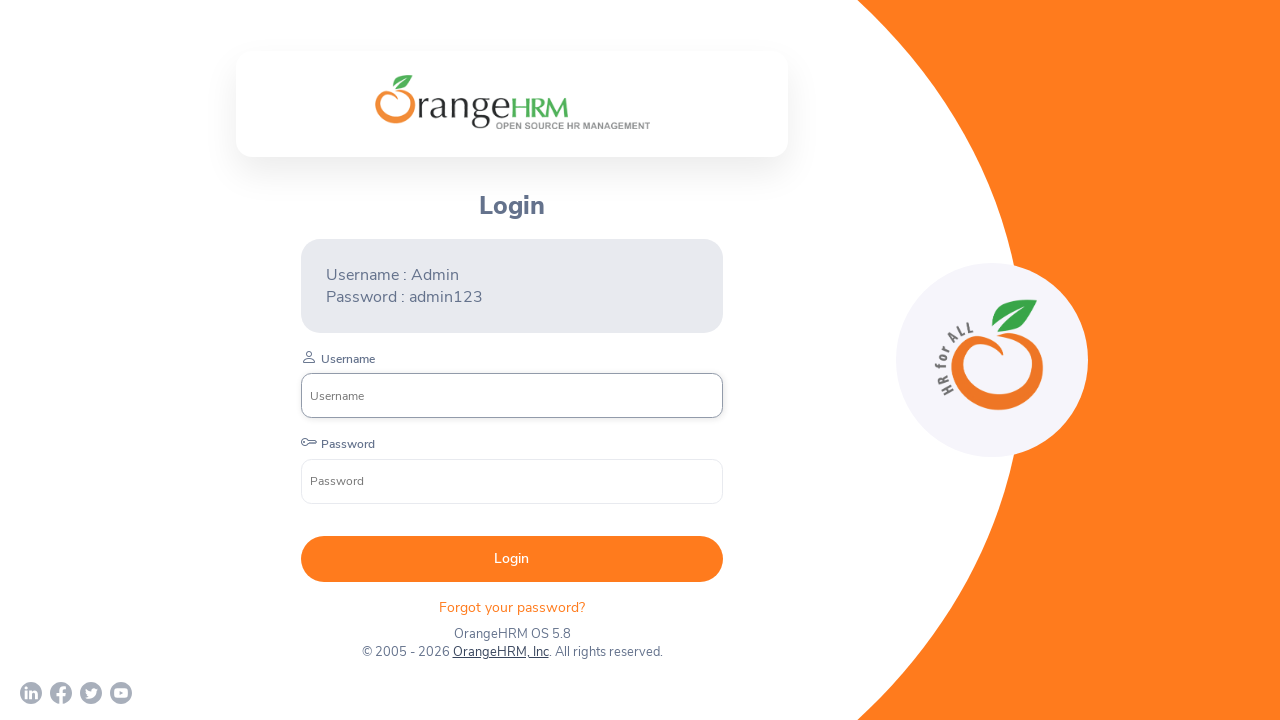

Waited for login text selector to be visible
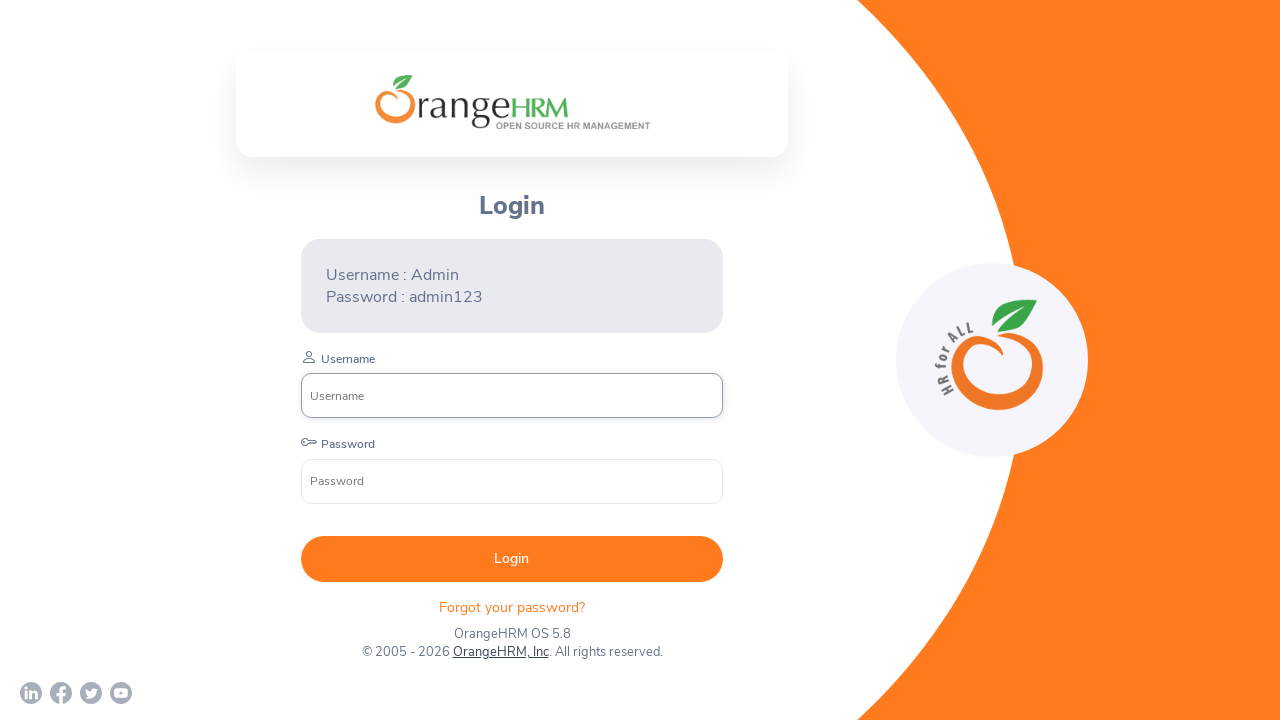

Retrieved login text content from page
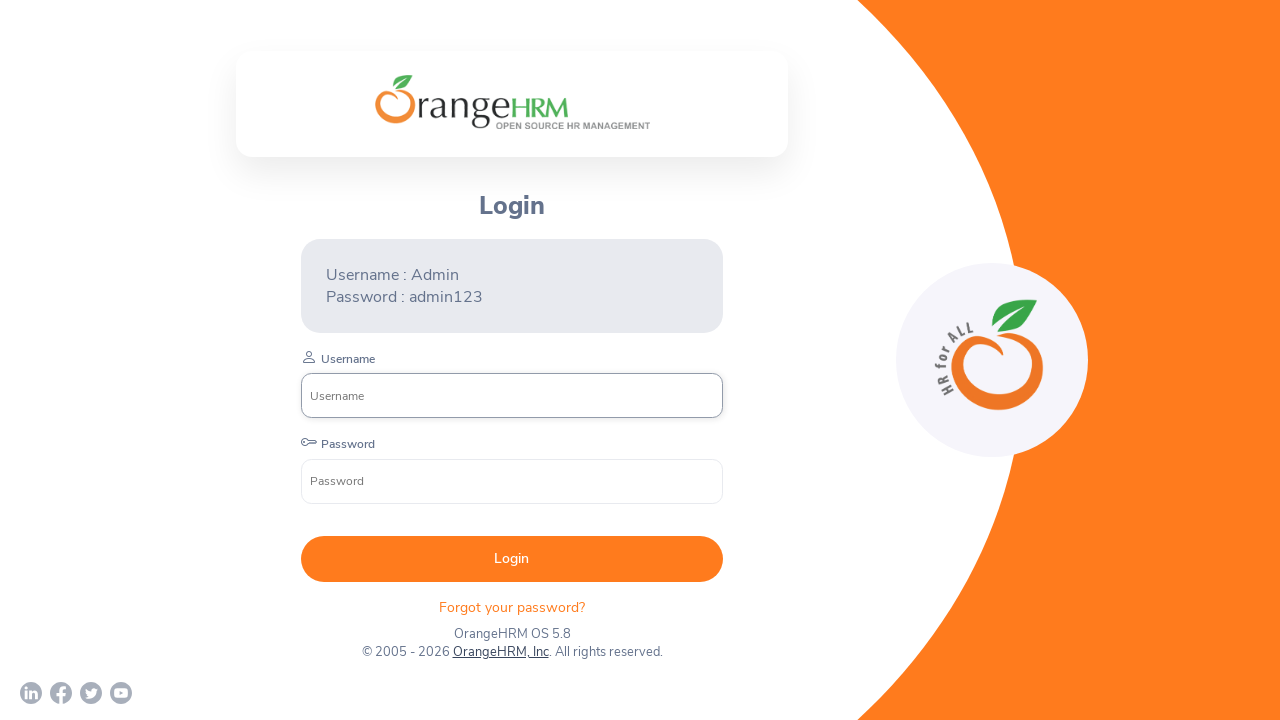

Verified that login text equals 'Login'
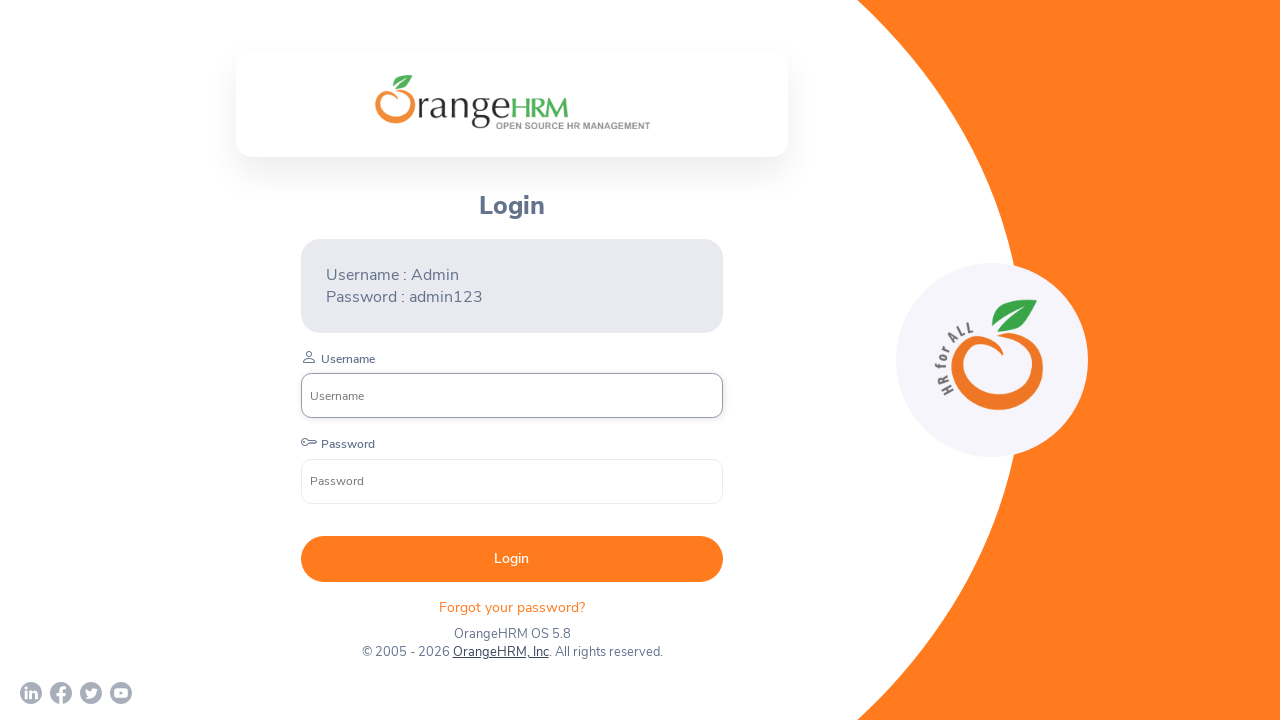

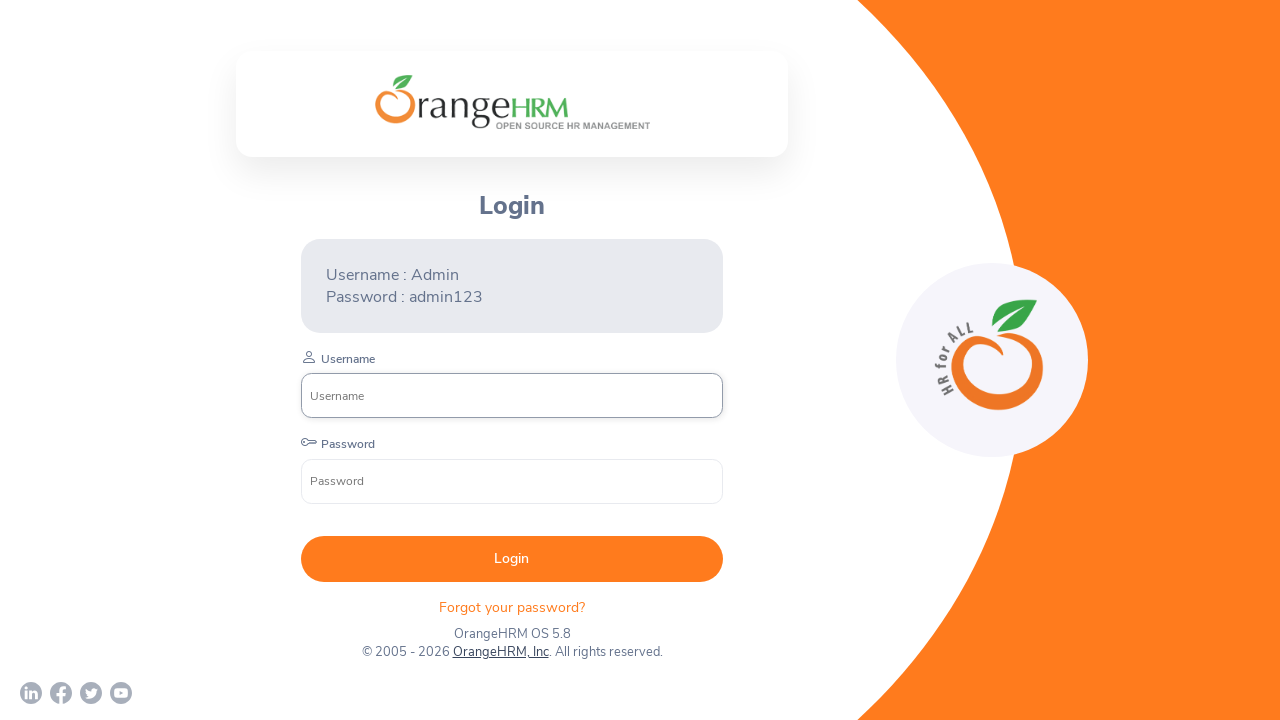